Tests auto-suggest dropdown functionality by typing partial text into an autocomplete field and selecting a matching option from the suggestions list

Starting URL: https://rahulshettyacademy.com/dropdownsPractise/

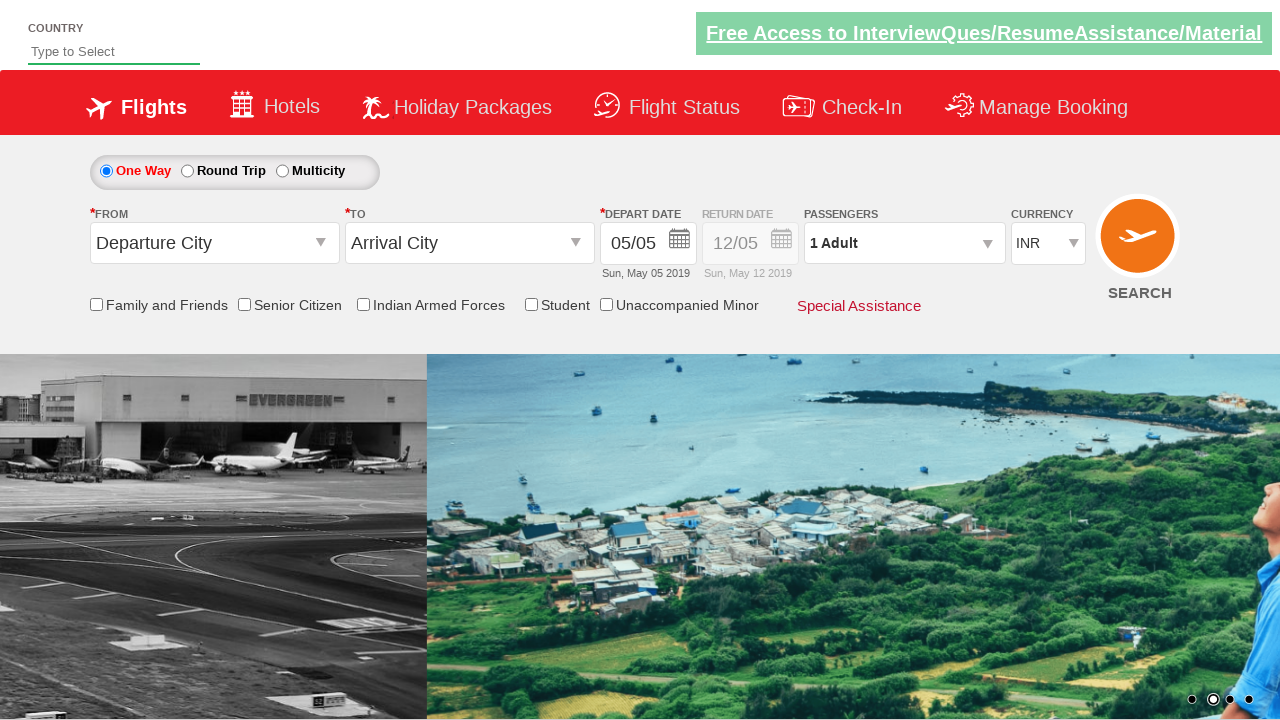

Filled autosuggest field with 'ind' on #autosuggest
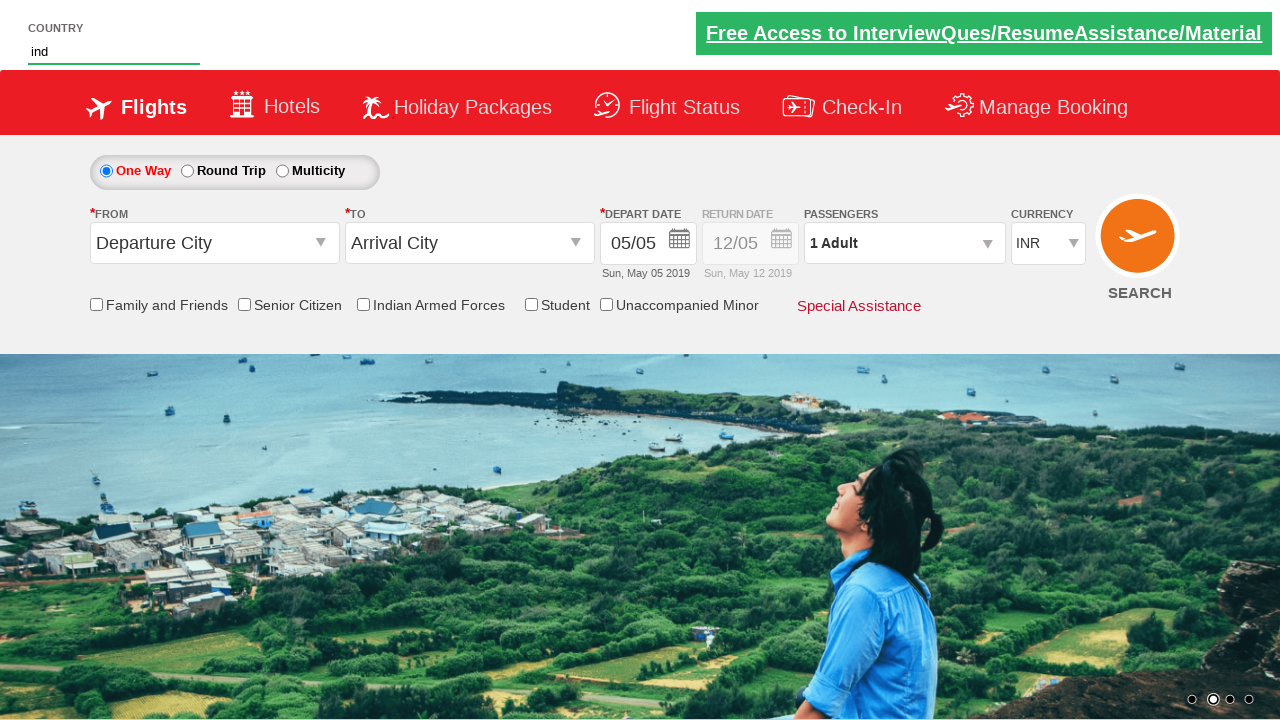

Waited for auto-suggest dropdown options to appear
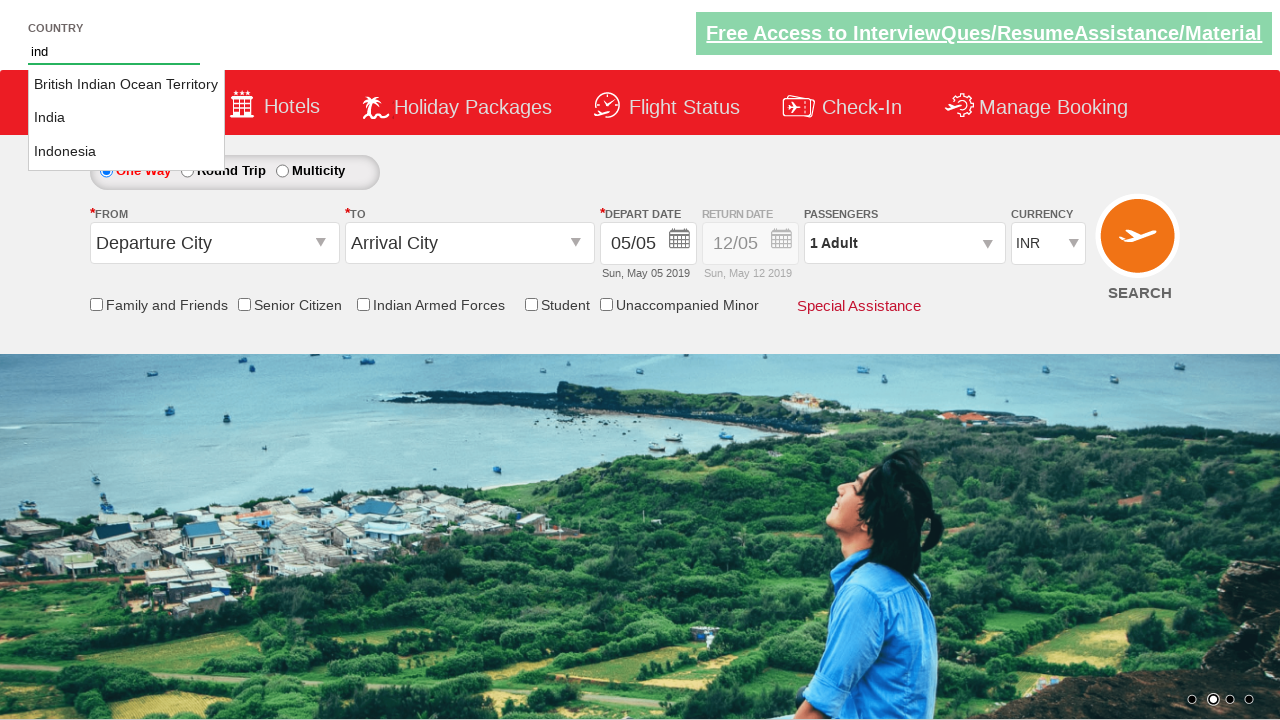

Located all suggestion options in dropdown
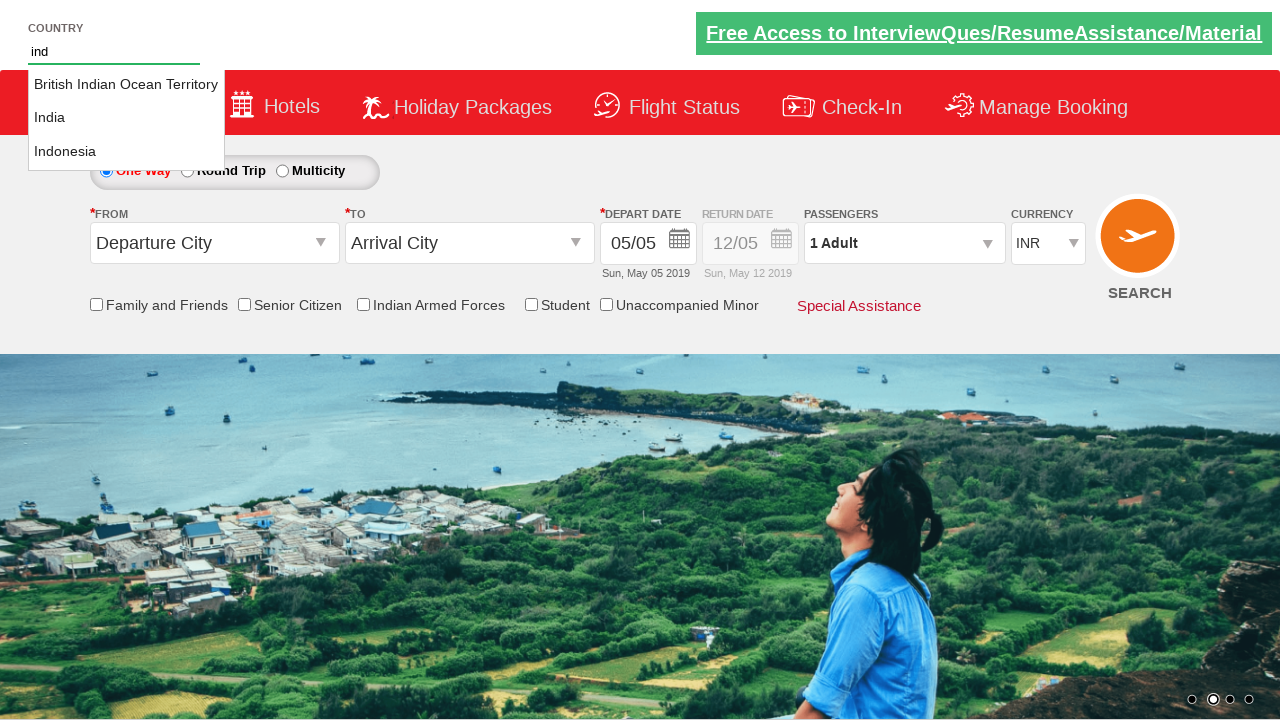

Found 3 suggestion options in dropdown
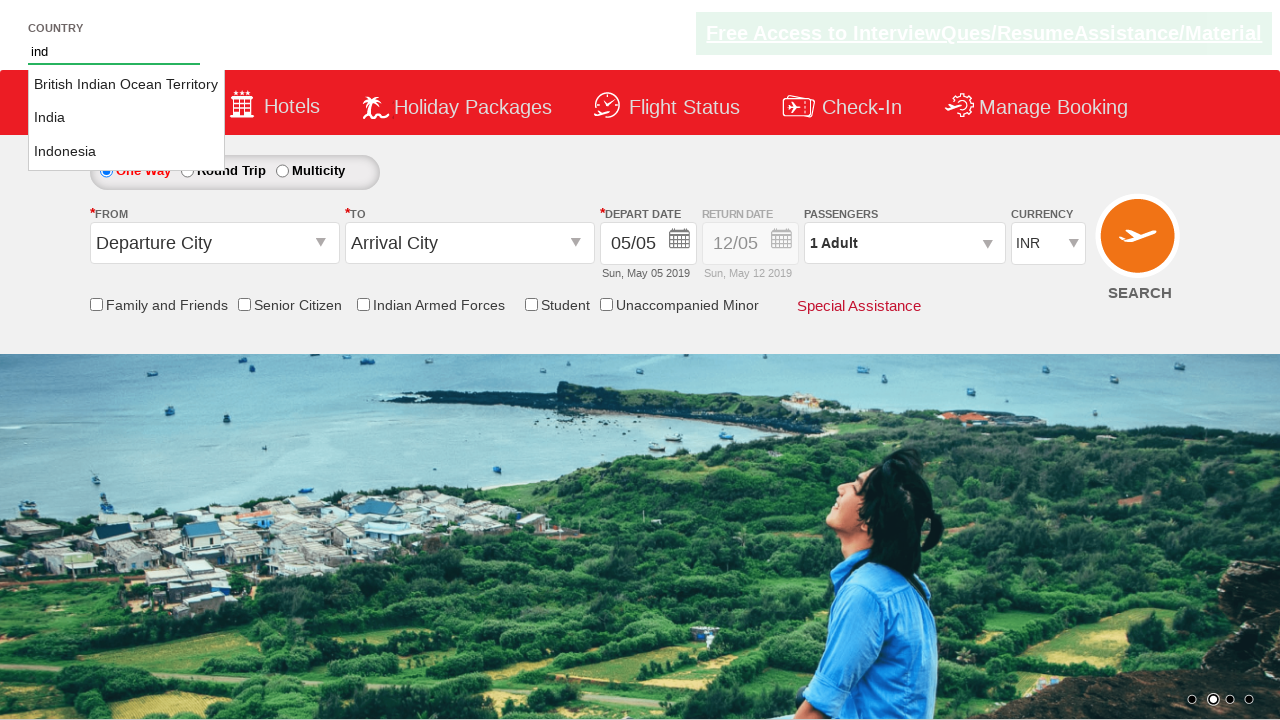

Retrieved text from suggestion option 1: 'British Indian Ocean Territory'
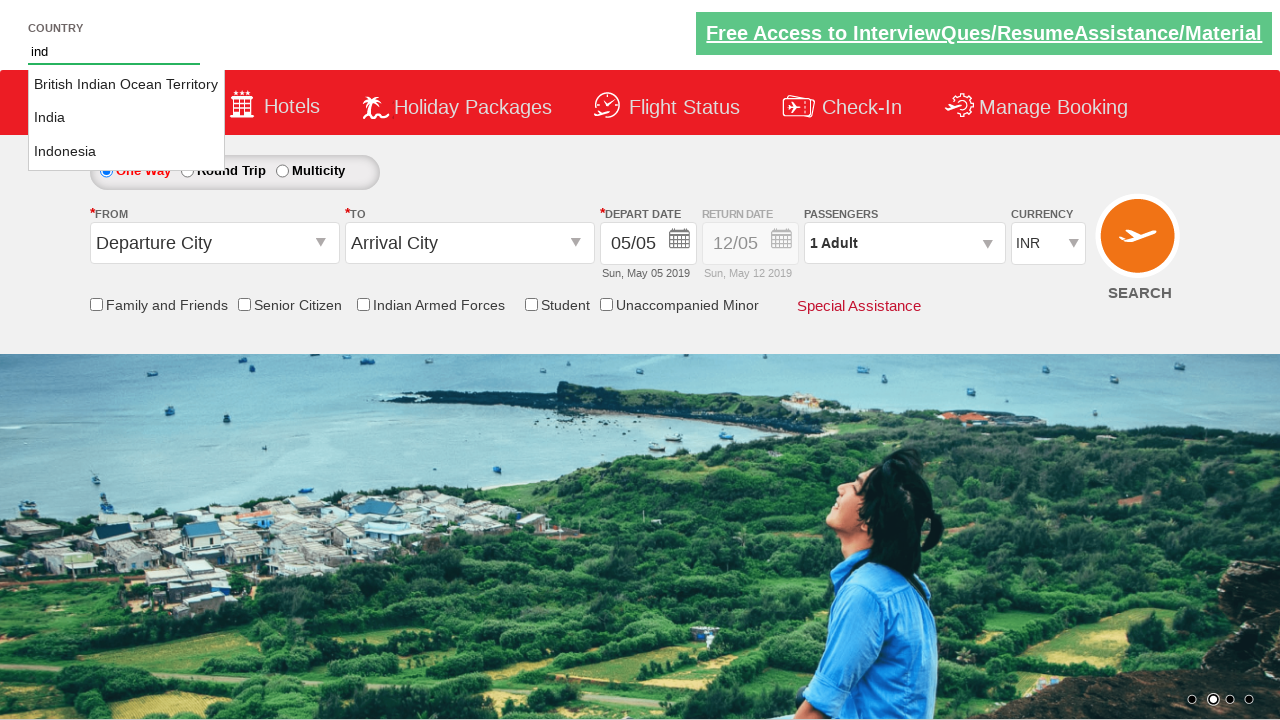

Retrieved text from suggestion option 2: 'India'
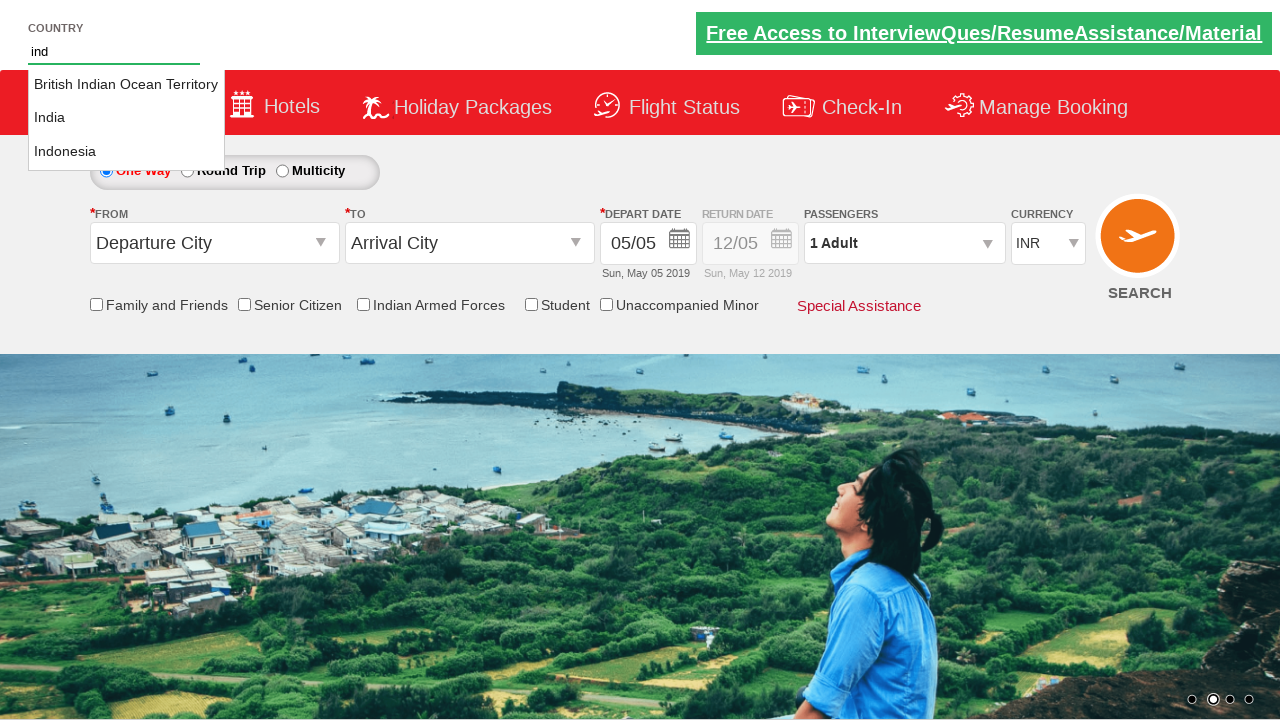

Clicked 'India' option from auto-suggest dropdown at (126, 118) on li.ui-menu-item a >> nth=1
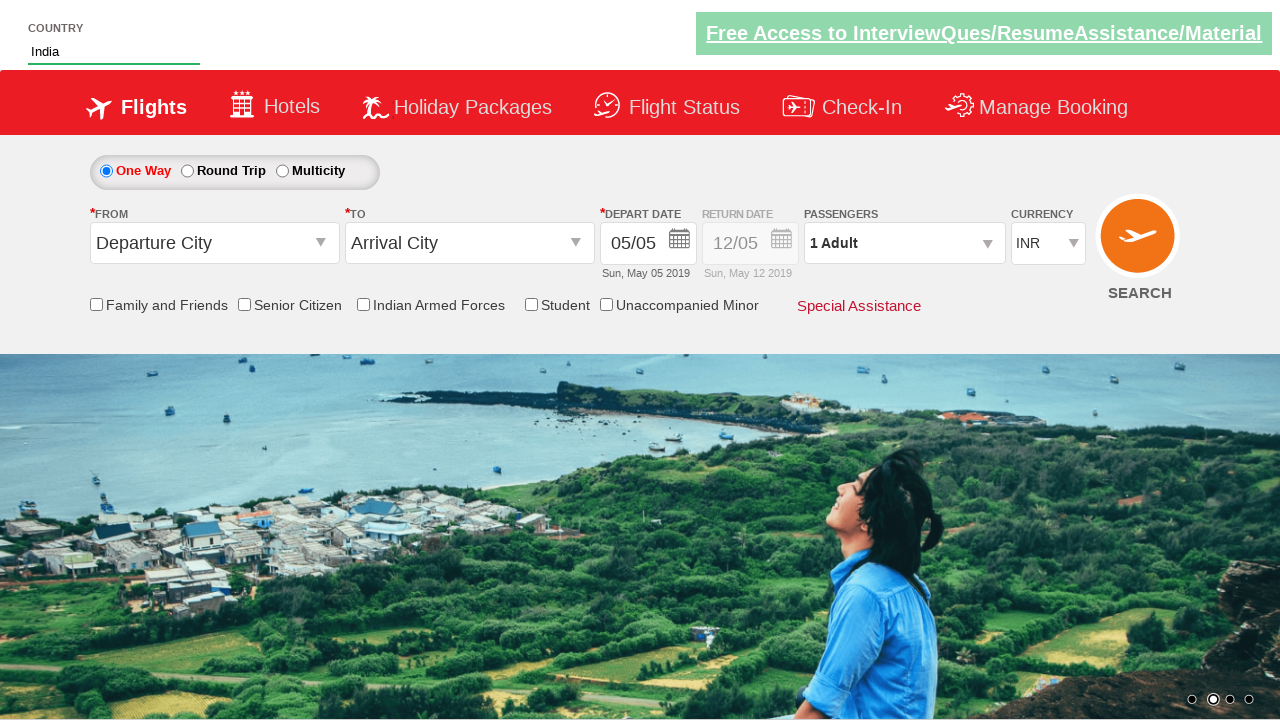

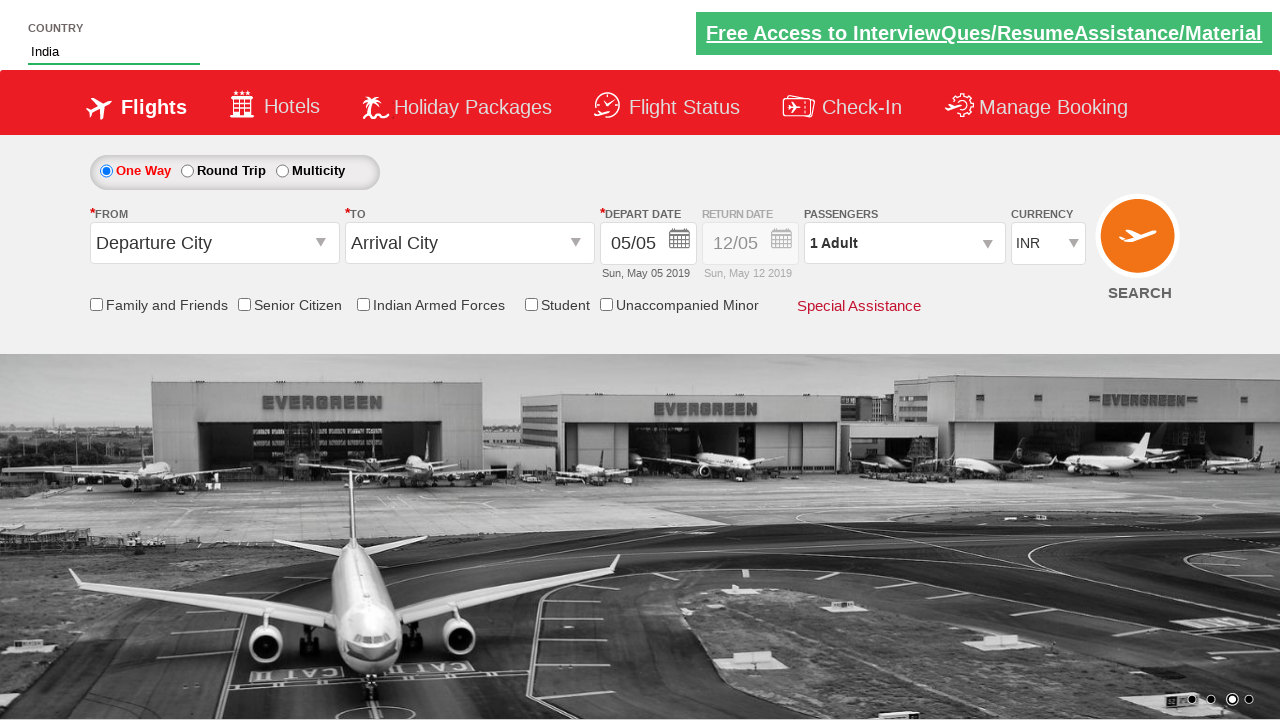